Tests alert handling functionality by navigating through different alert types (simple alert, confirm dialog, and prompt), interacting with each type, and opening new tabs to test multiple alert scenarios

Starting URL: http://demo.automationtesting.in/WebTable.html

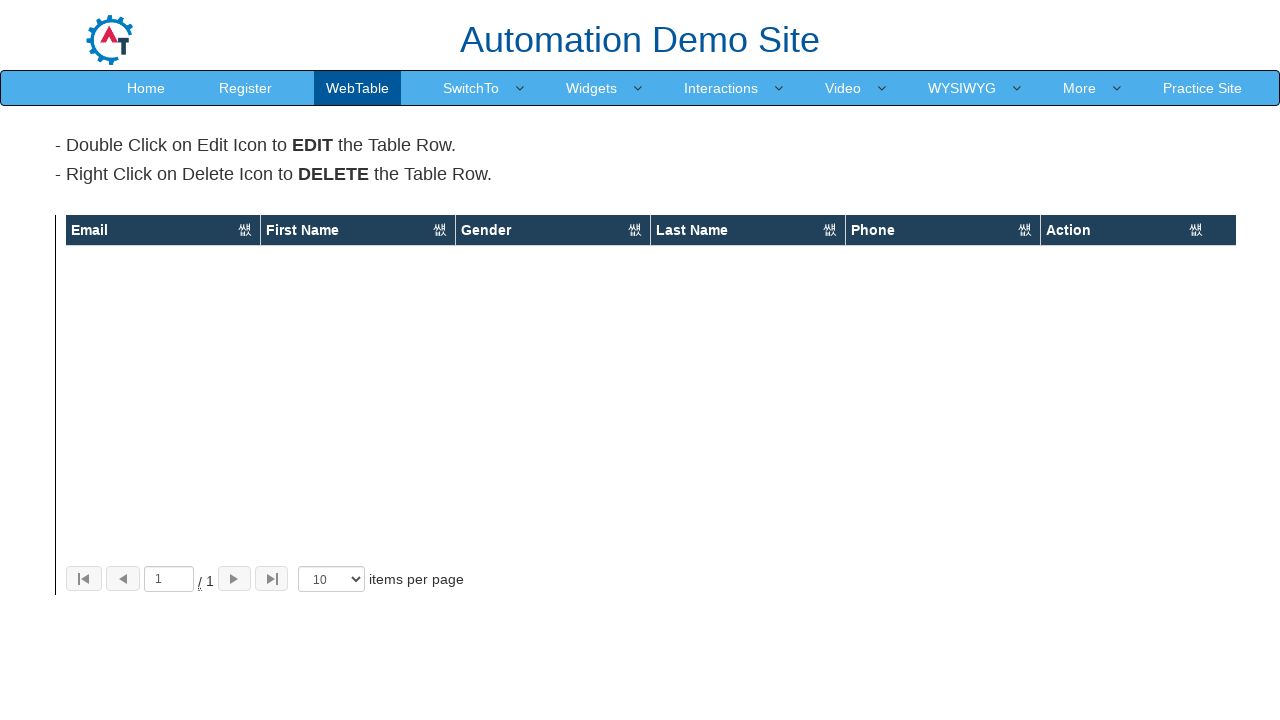

Clicked 'SwitchTo' navigation link at (471, 88) on text=SwitchTo
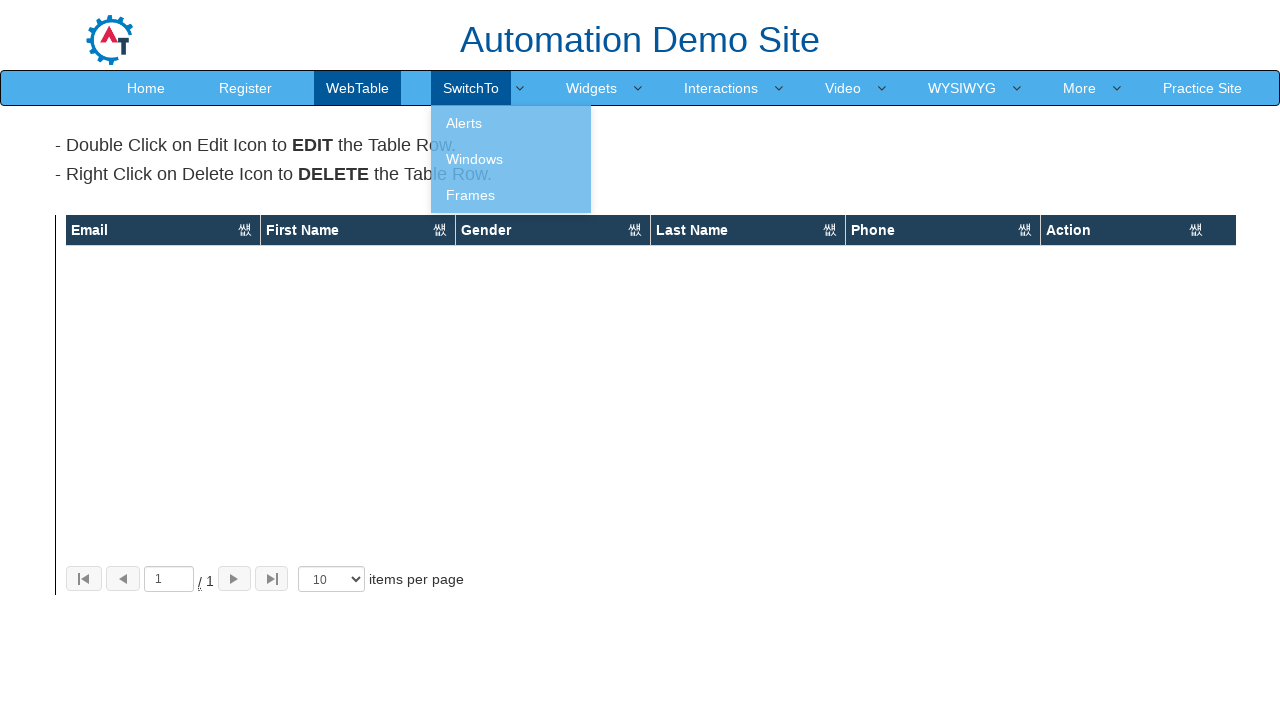

Clicked 'Alerts' to navigate to alerts section at (511, 123) on text=Alerts
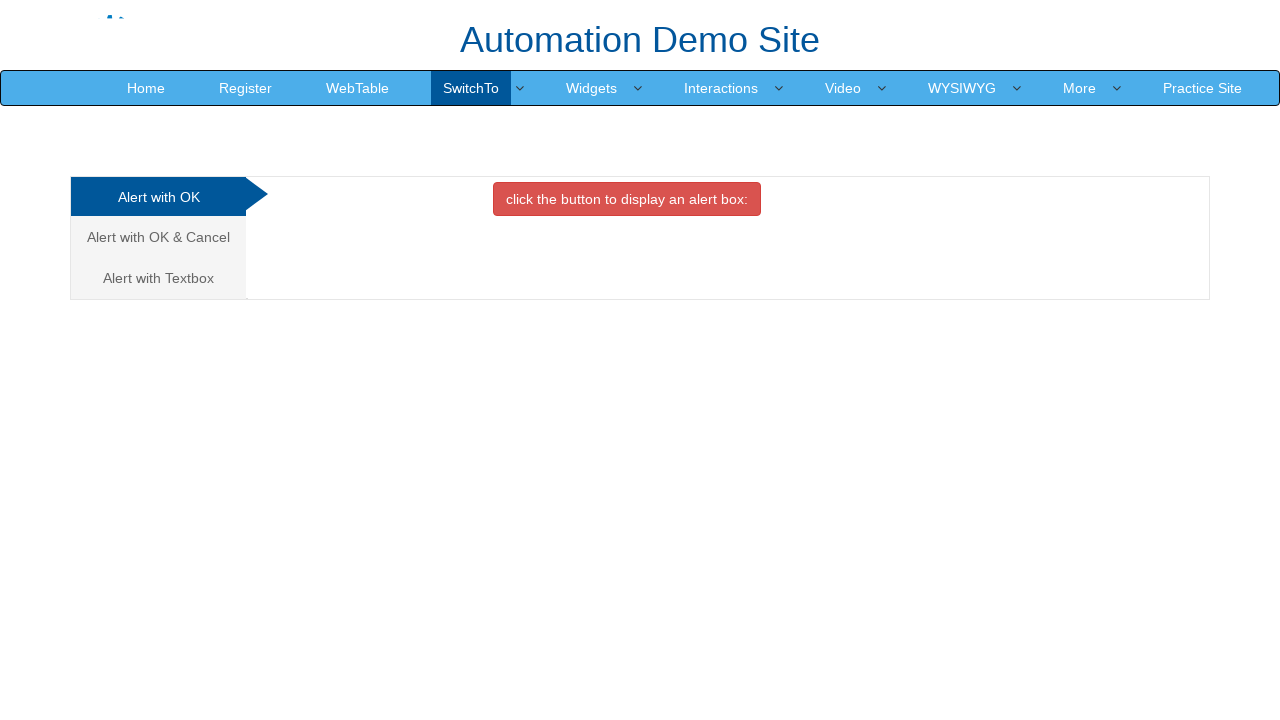

Clicked danger button to trigger simple alert at (627, 199) on .btn.btn-danger
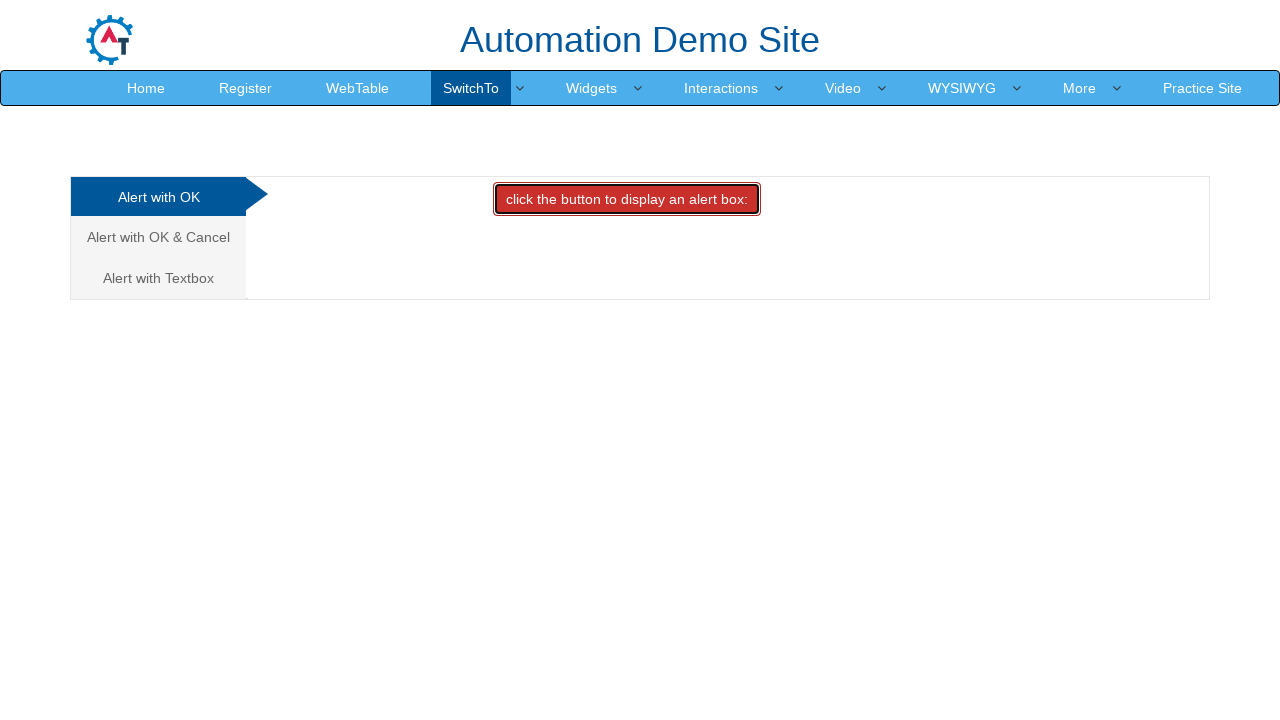

Accepted simple alert dialog
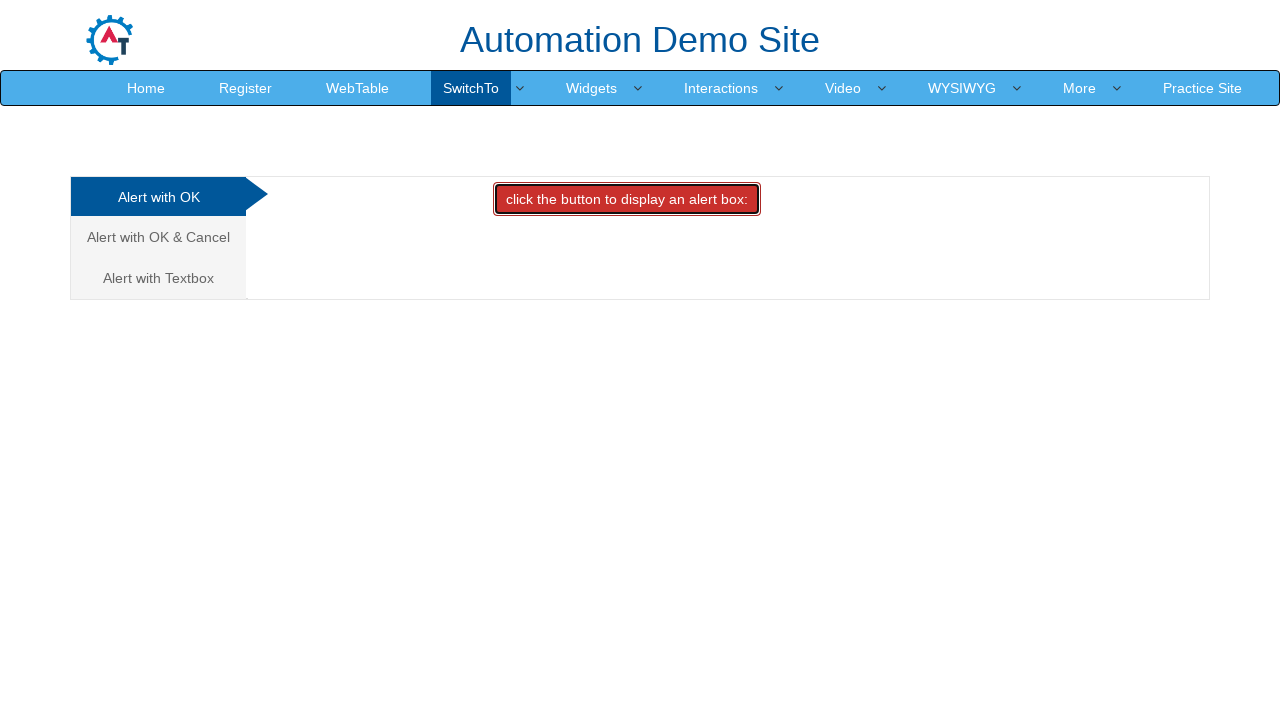

Opened new browser tab
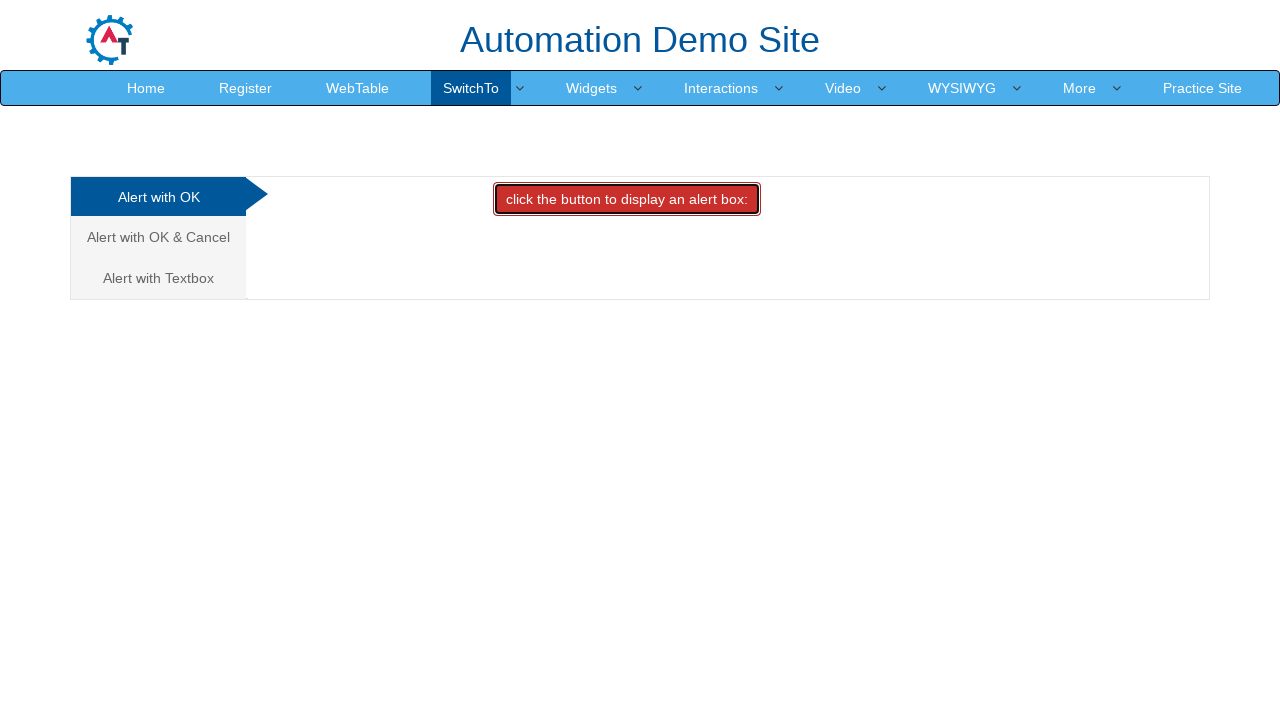

Navigated to alerts page in second tab
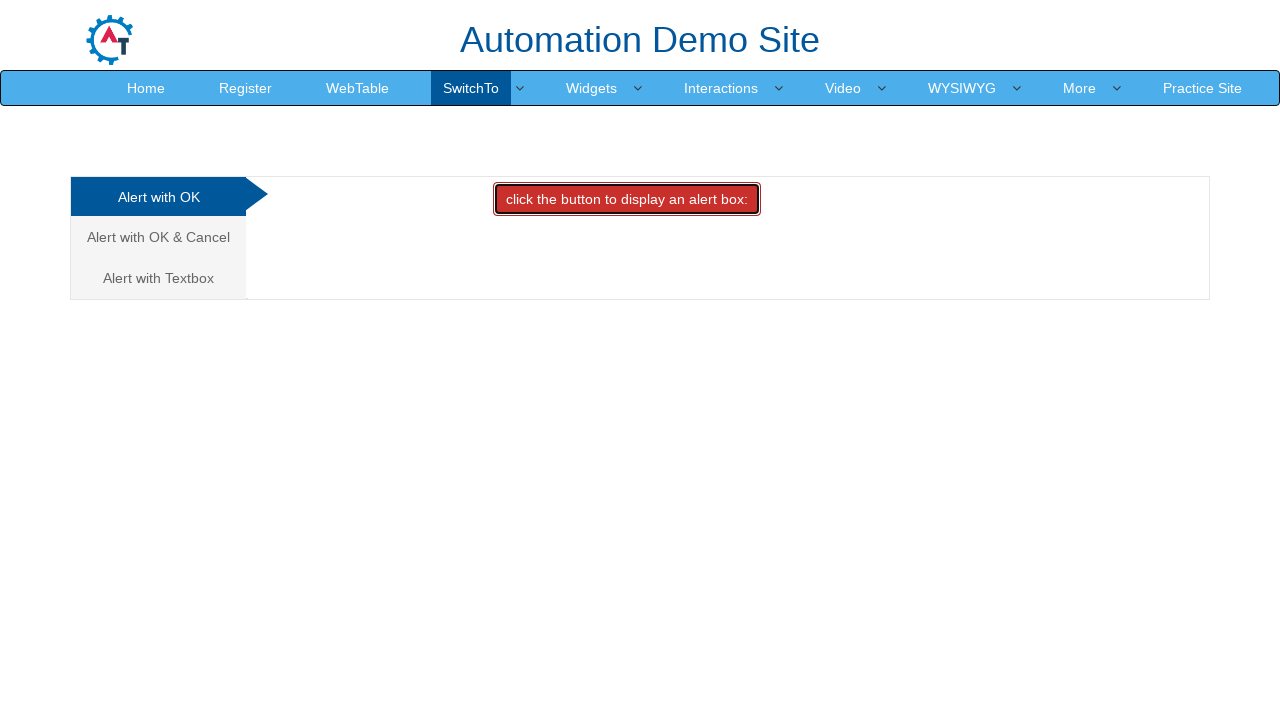

Clicked 'Alert with OK & Cancel' link in second tab at (158, 237) on text=Alert with OK & Cancel
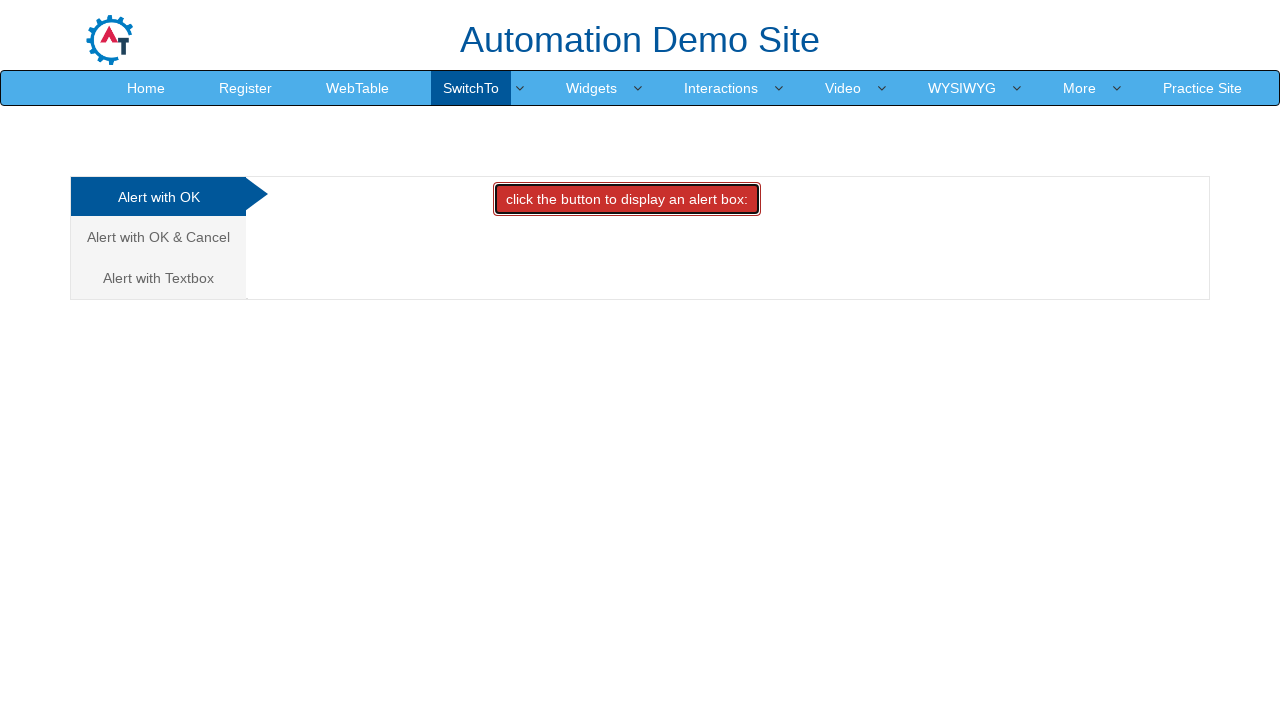

Clicked primary button to trigger confirm dialog at (625, 199) on .btn-primary
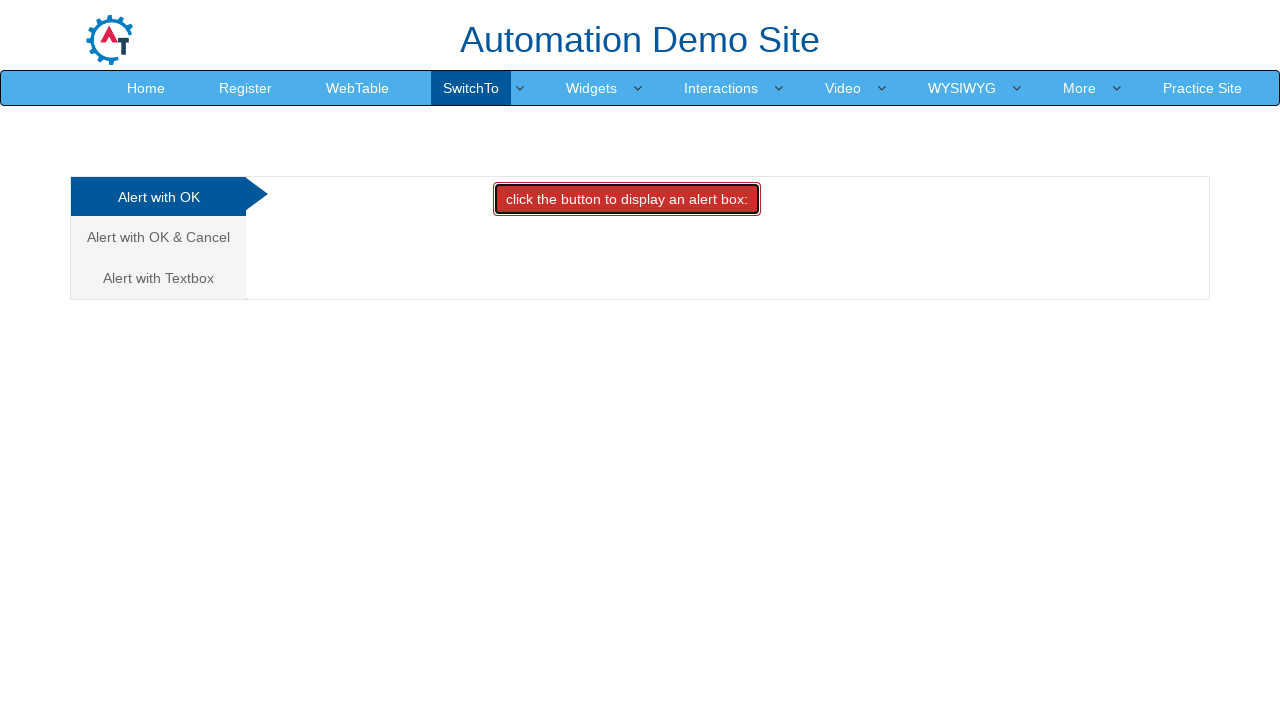

Dismissed confirm dialog in second tab
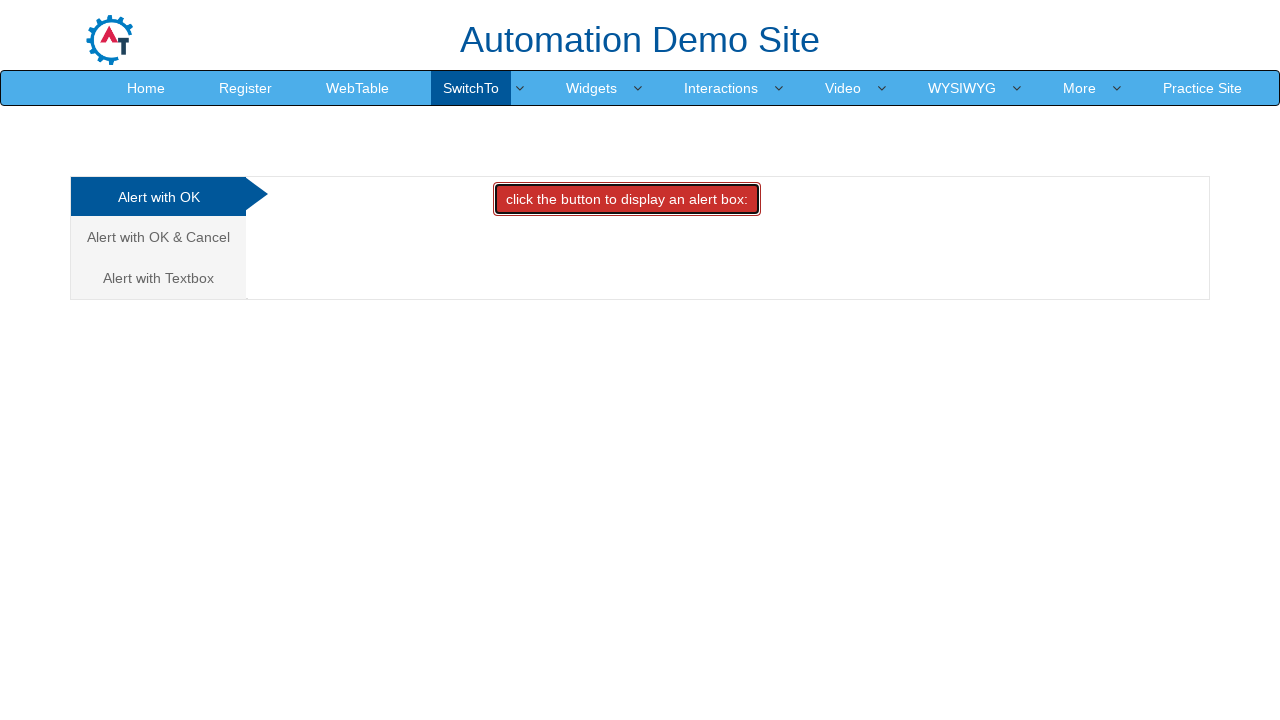

Opened third browser tab
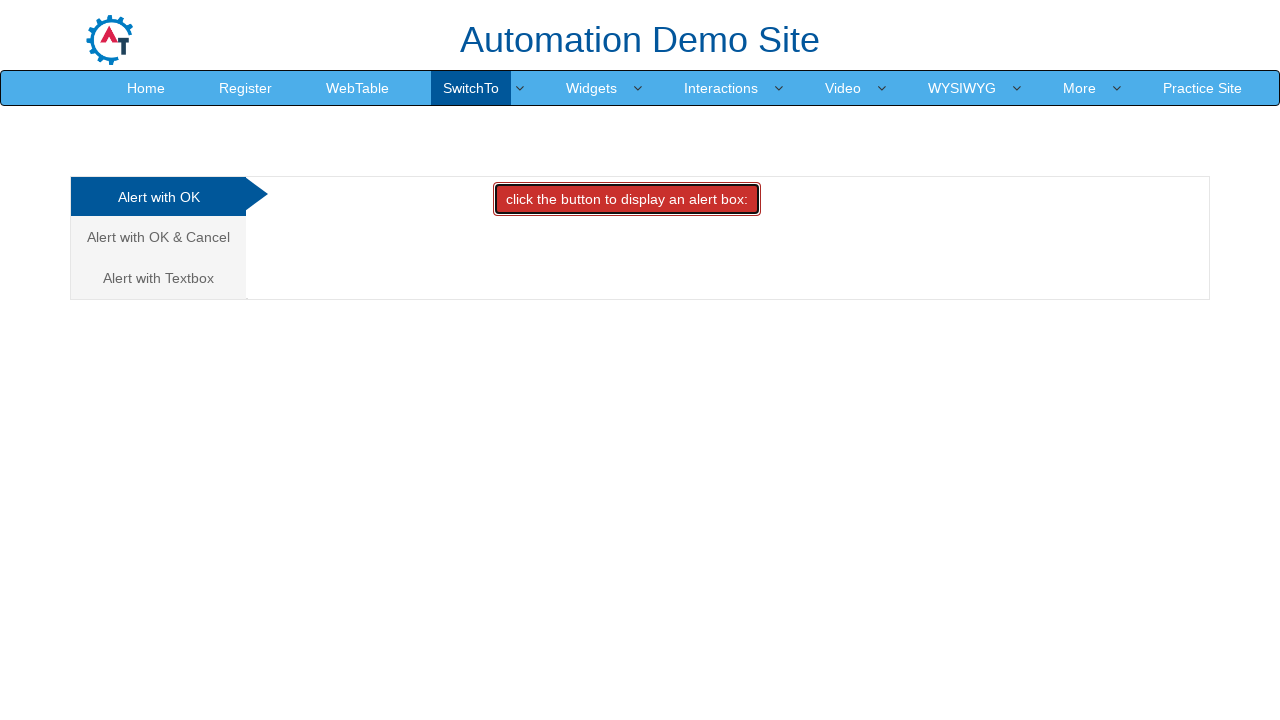

Navigated to alerts page in third tab
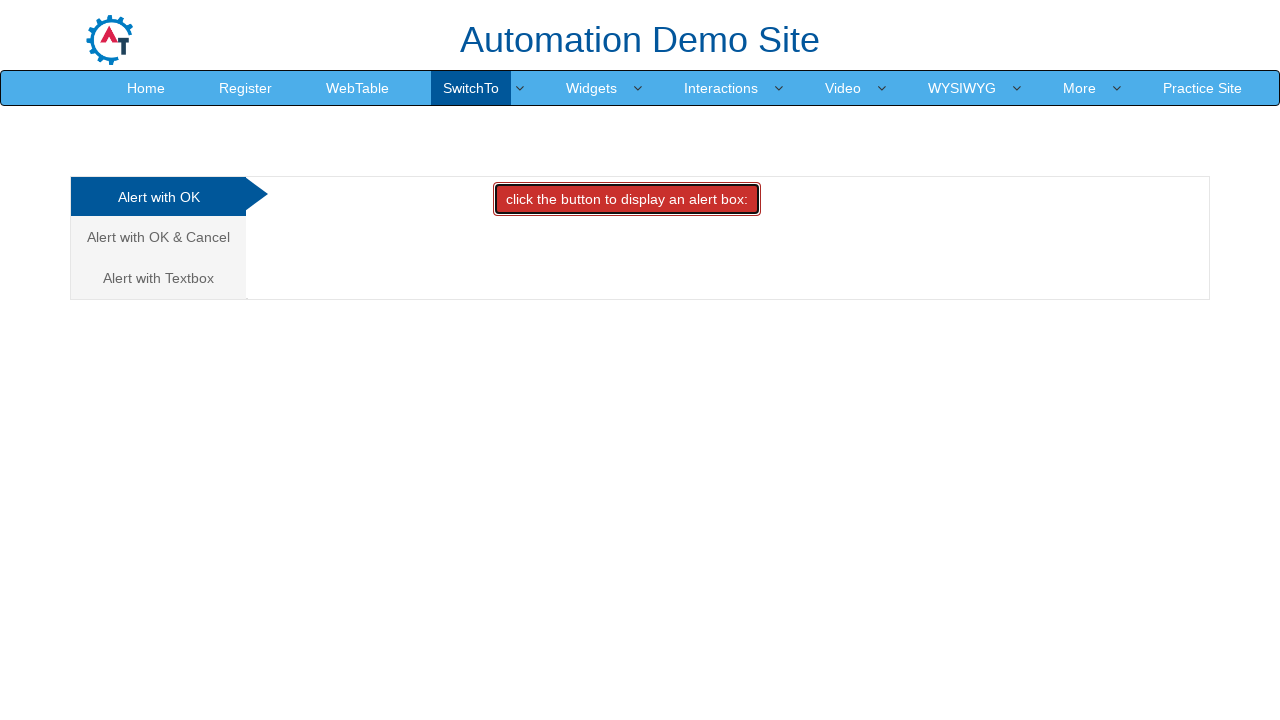

Clicked 'Alert with Textbox' link in third tab at (158, 278) on text=Alert with Textbox
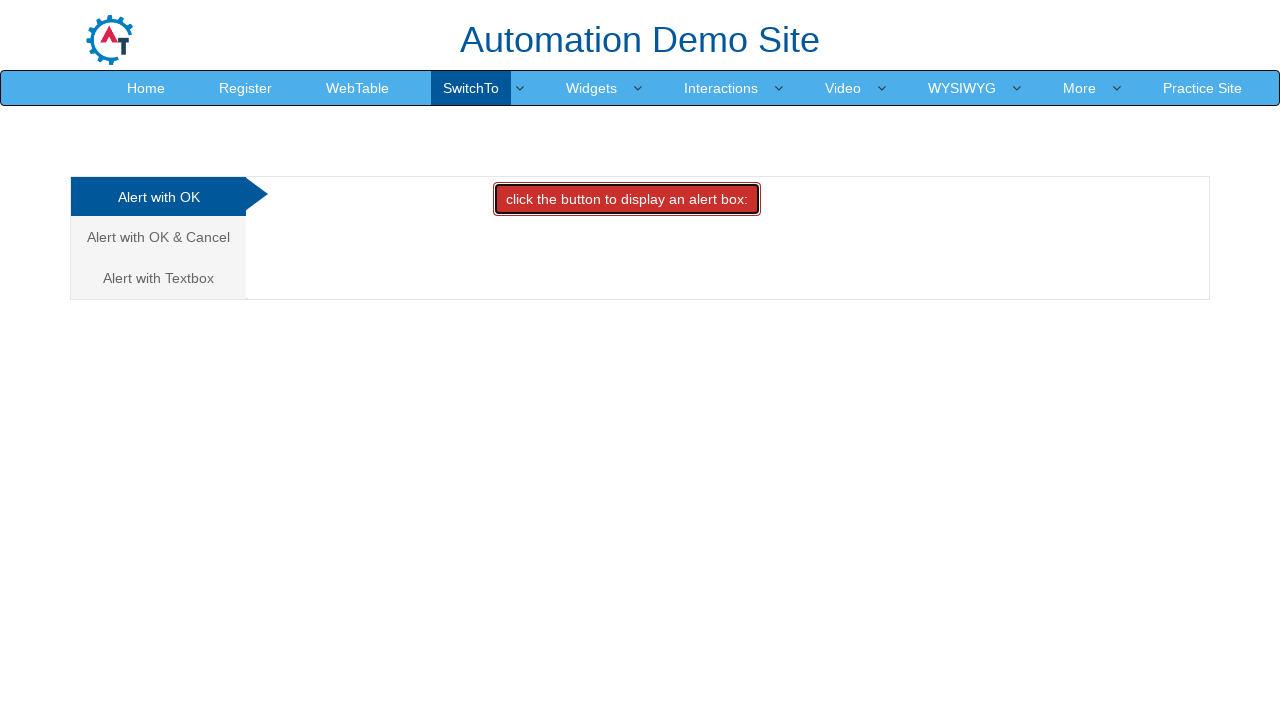

Clicked info button to trigger prompt dialog at (627, 199) on .btn-info
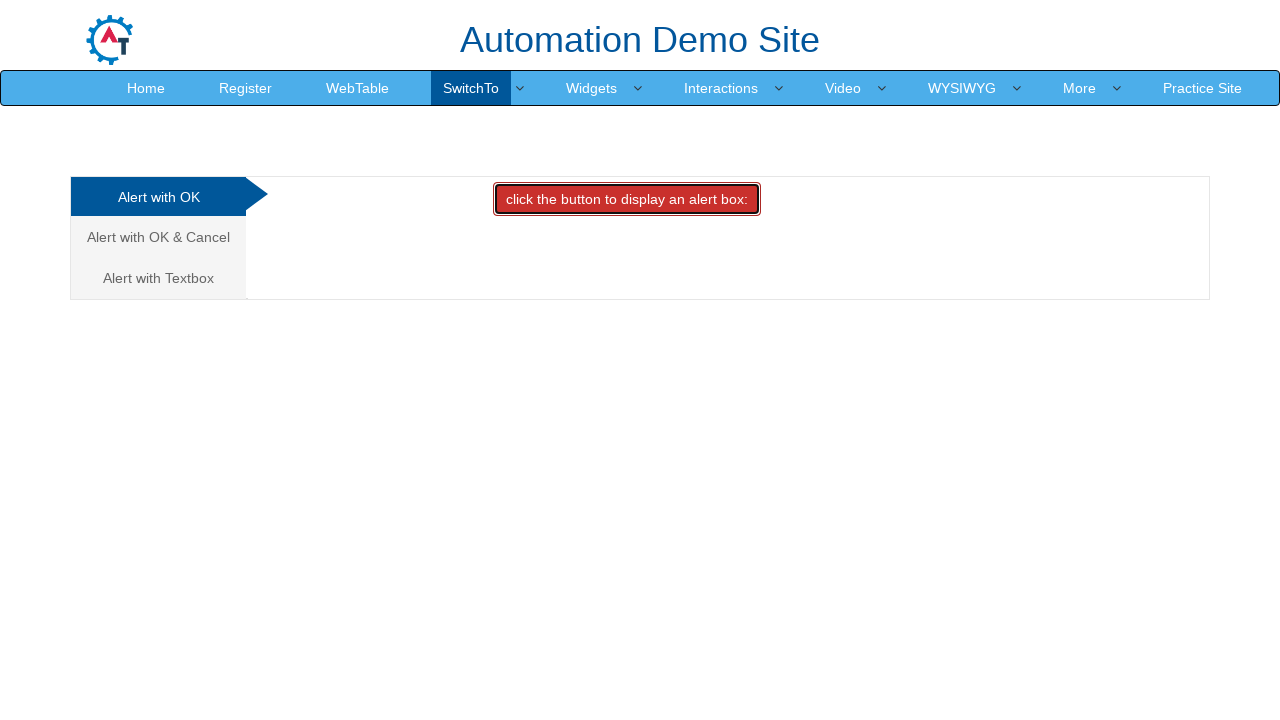

Accepted prompt dialog with text 'Ура! Задание выполнено!' in third tab
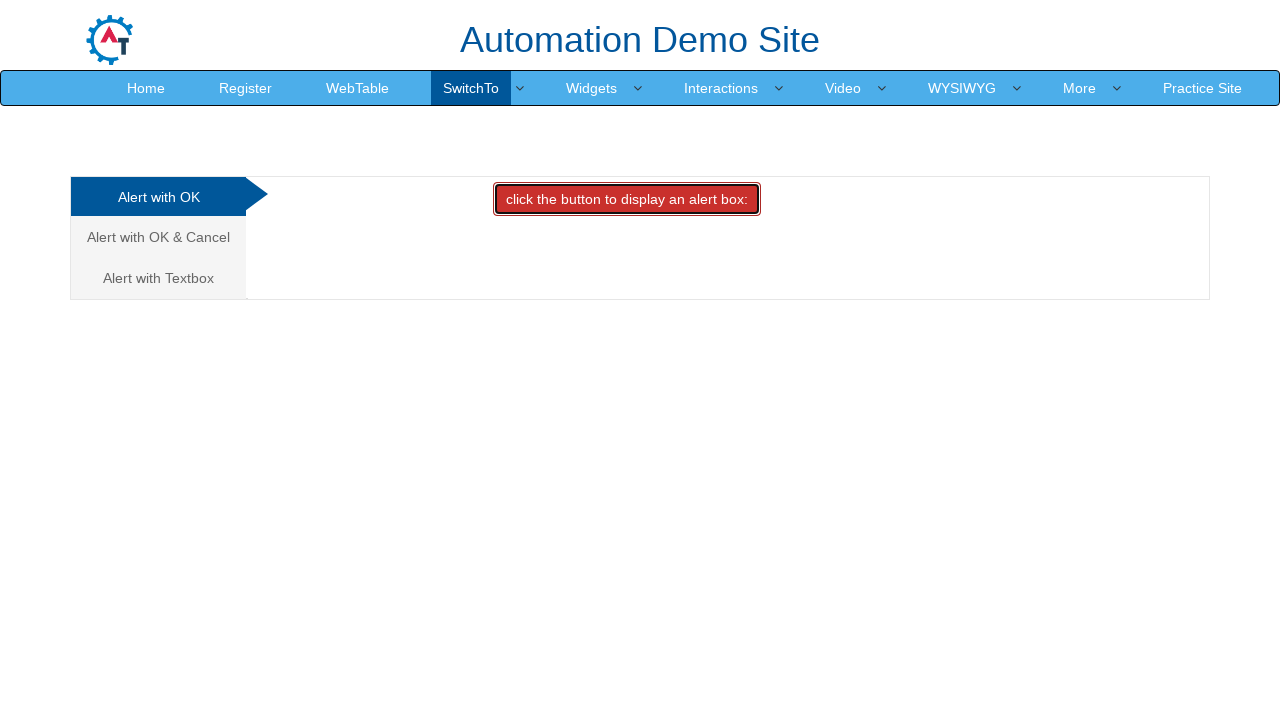

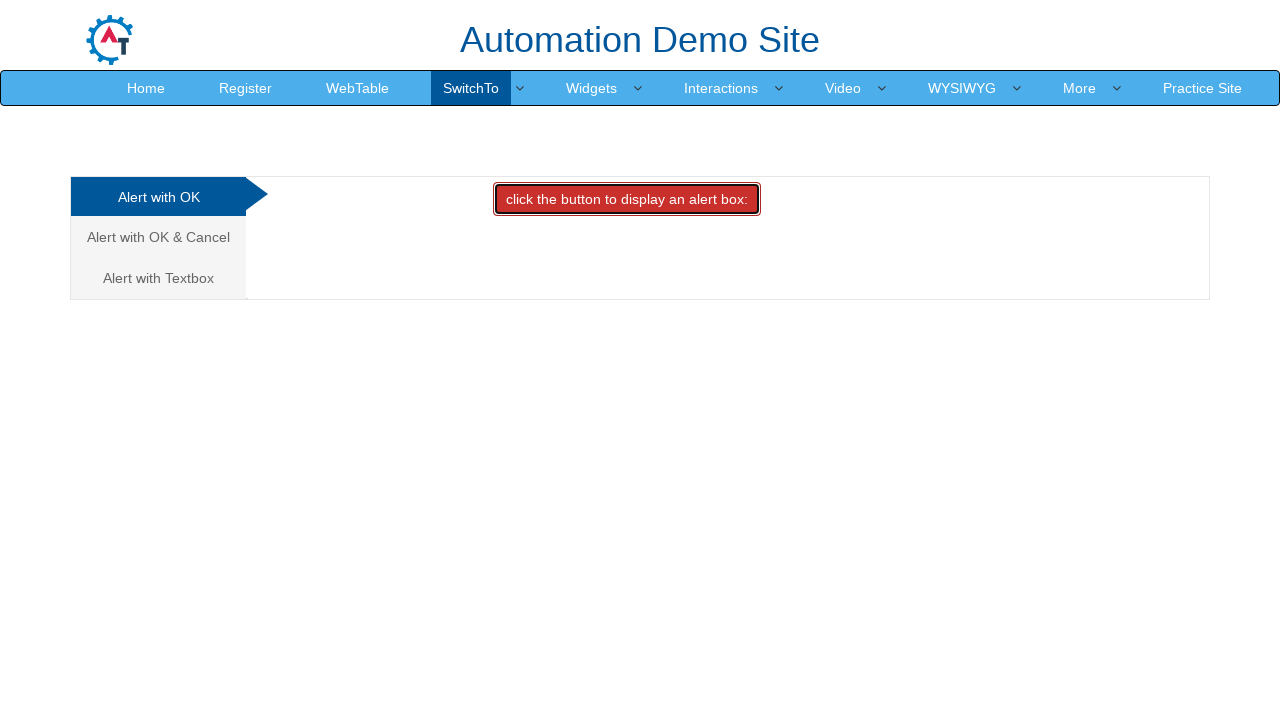